Opens a popup window by clicking a link on the Omayo blog testing page

Starting URL: http://omayo.blogspot.com/

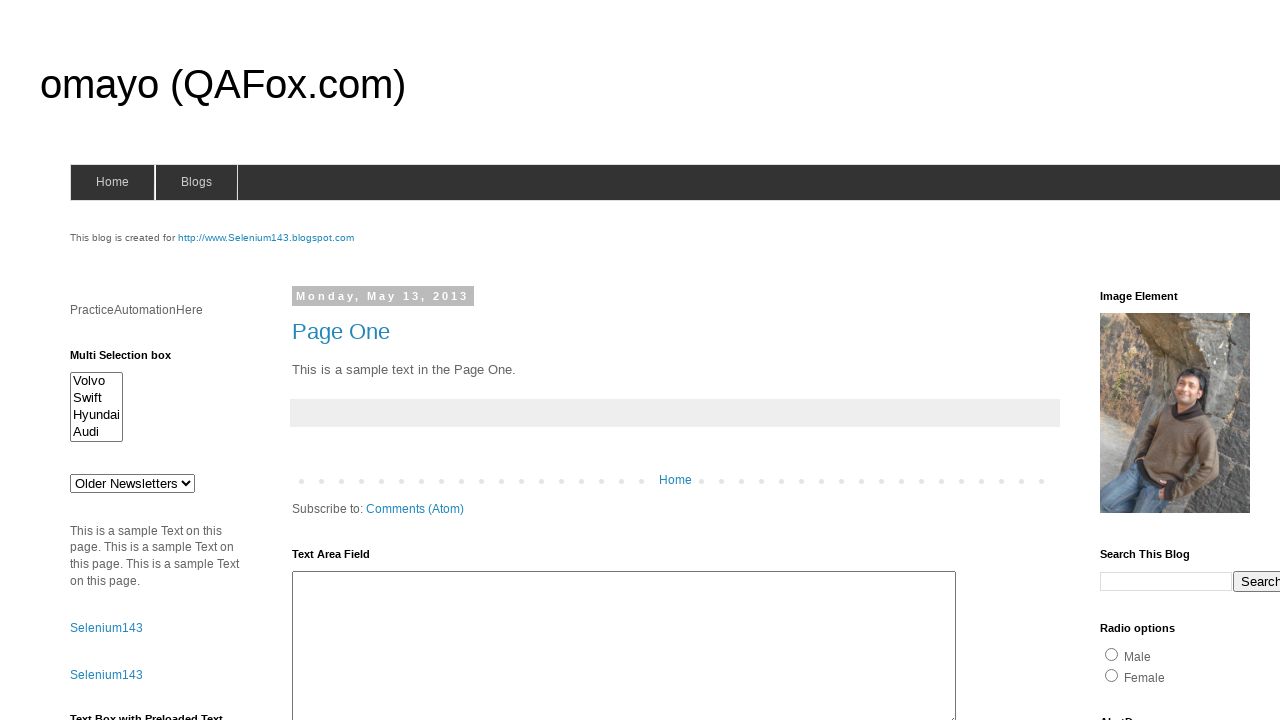

Clicked link to open popup window at (132, 360) on xpath=//a[.='Open a popup window']
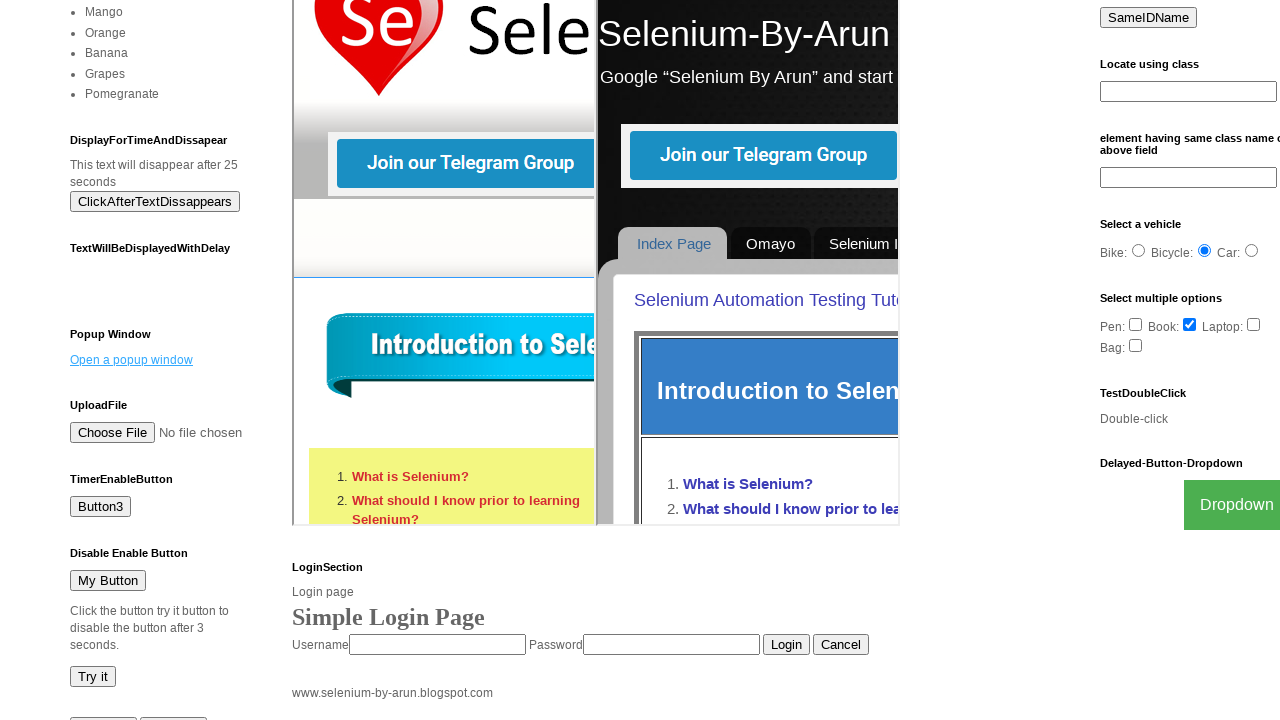

Waited for popup window to be created
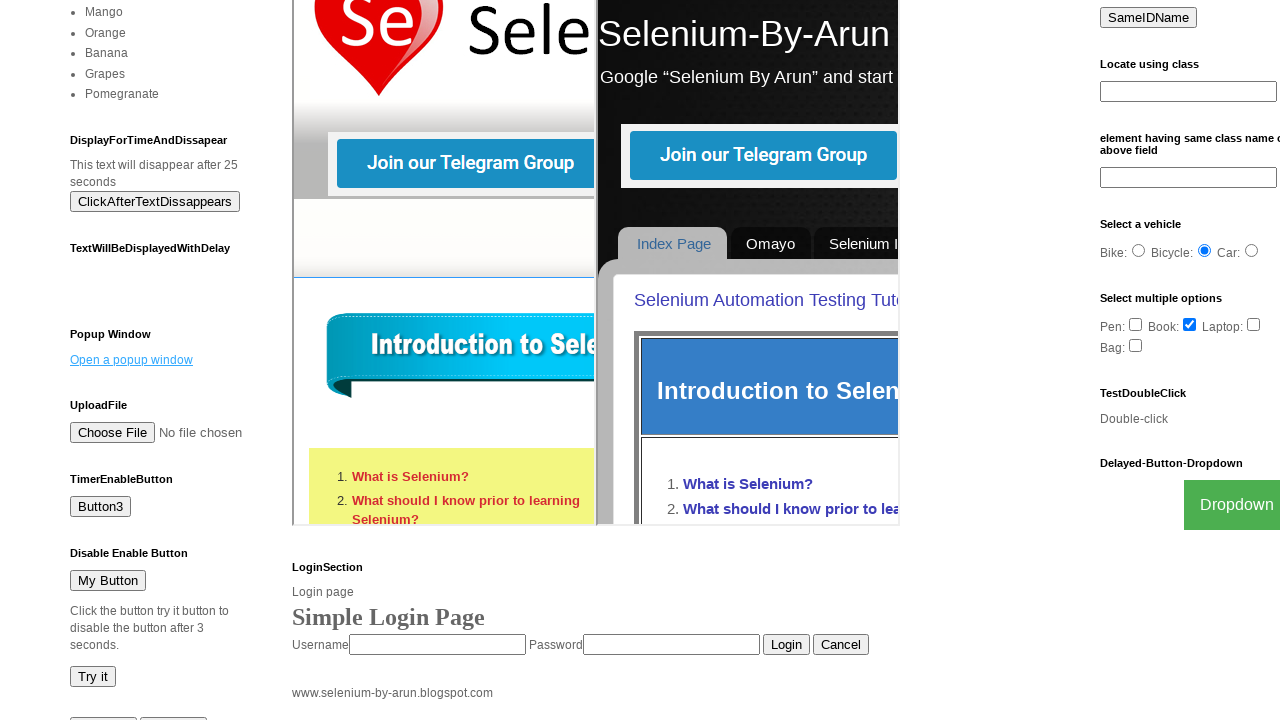

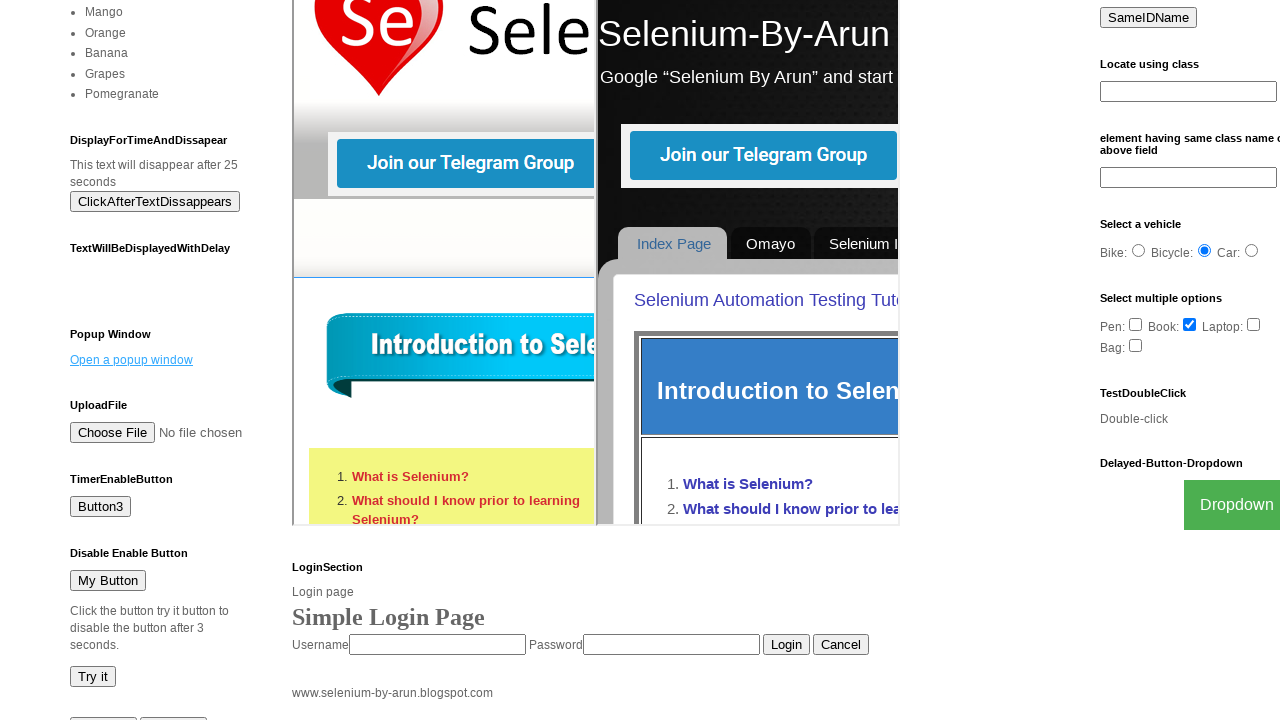